Tests browser alert handling by navigating to the alerts section, triggering confirm dialogs, accepting and dismissing them, and verifying the result messages displayed on the page.

Starting URL: https://demo.automationtesting.in/Register.html

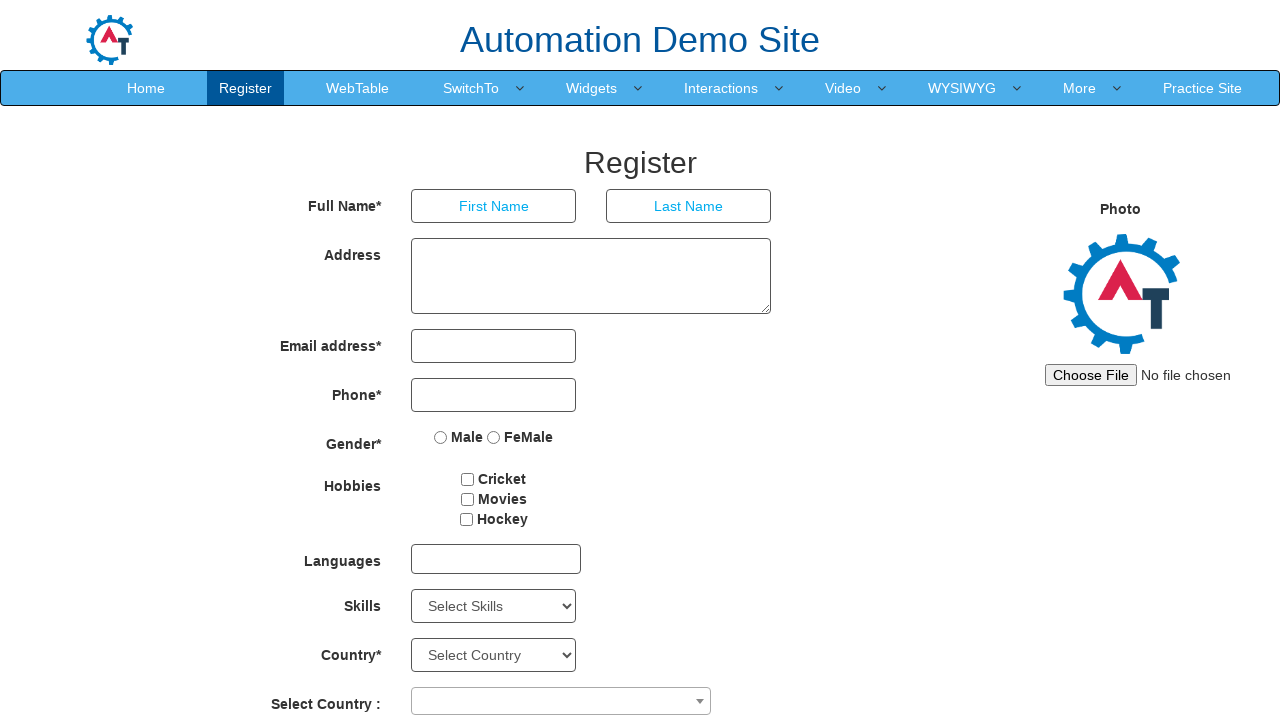

Clicked SwitchTo link to navigate to switching section at (471, 88) on text=SwitchTo
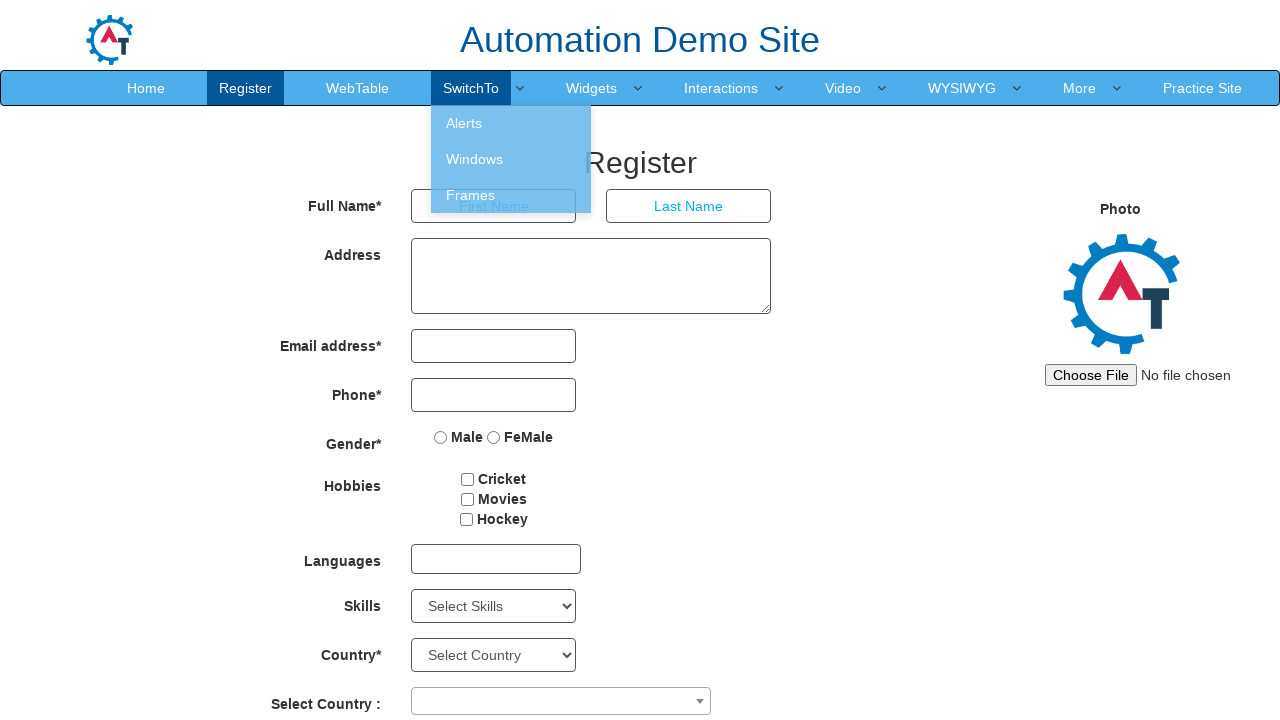

Clicked Alerts link to navigate to alerts section at (511, 123) on text=Alerts
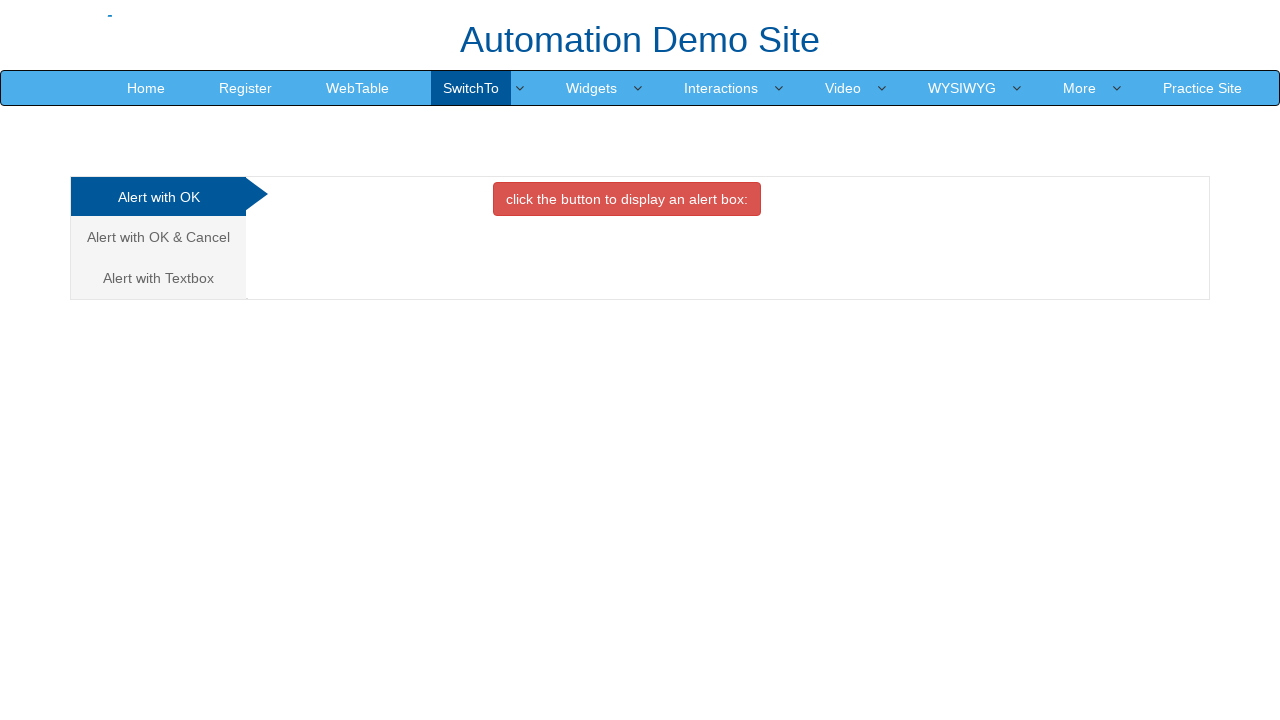

Clicked Cancel tab to access confirm dialog tests at (158, 237) on a[href='#CancelTab']
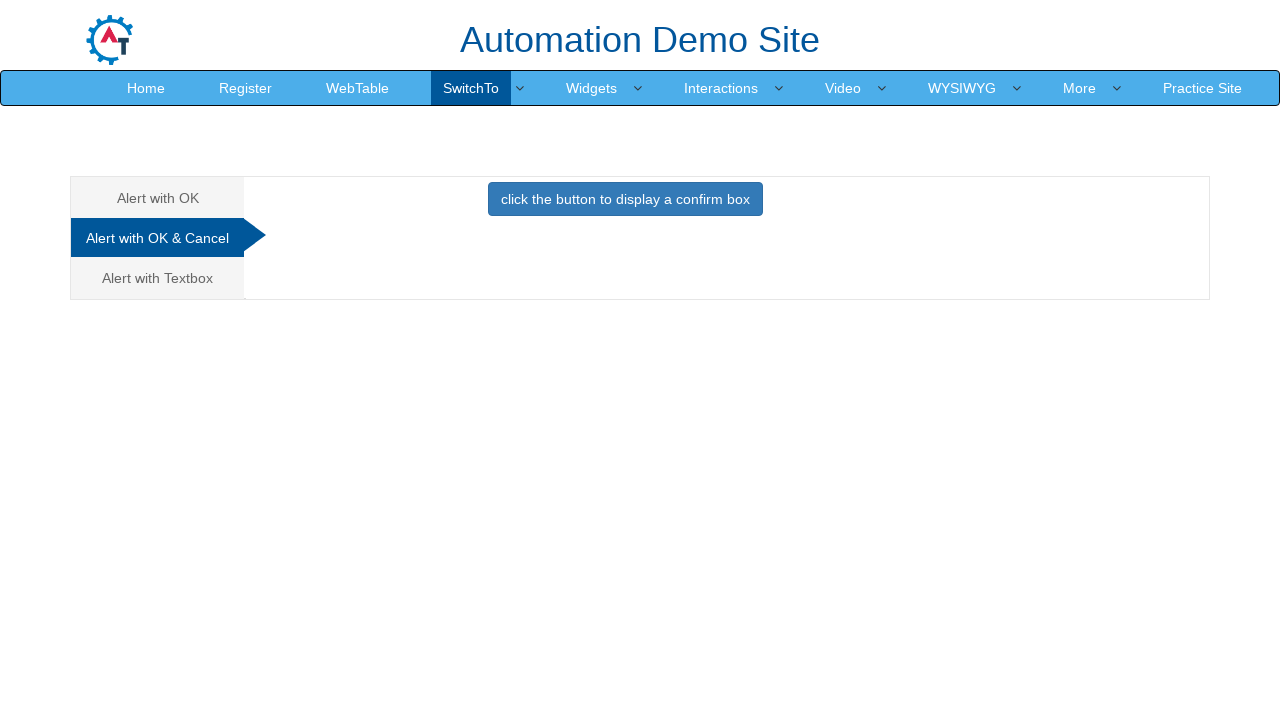

Clicked button to trigger first confirm dialog at (625, 199) on xpath=//div[@id='CancelTab']/button
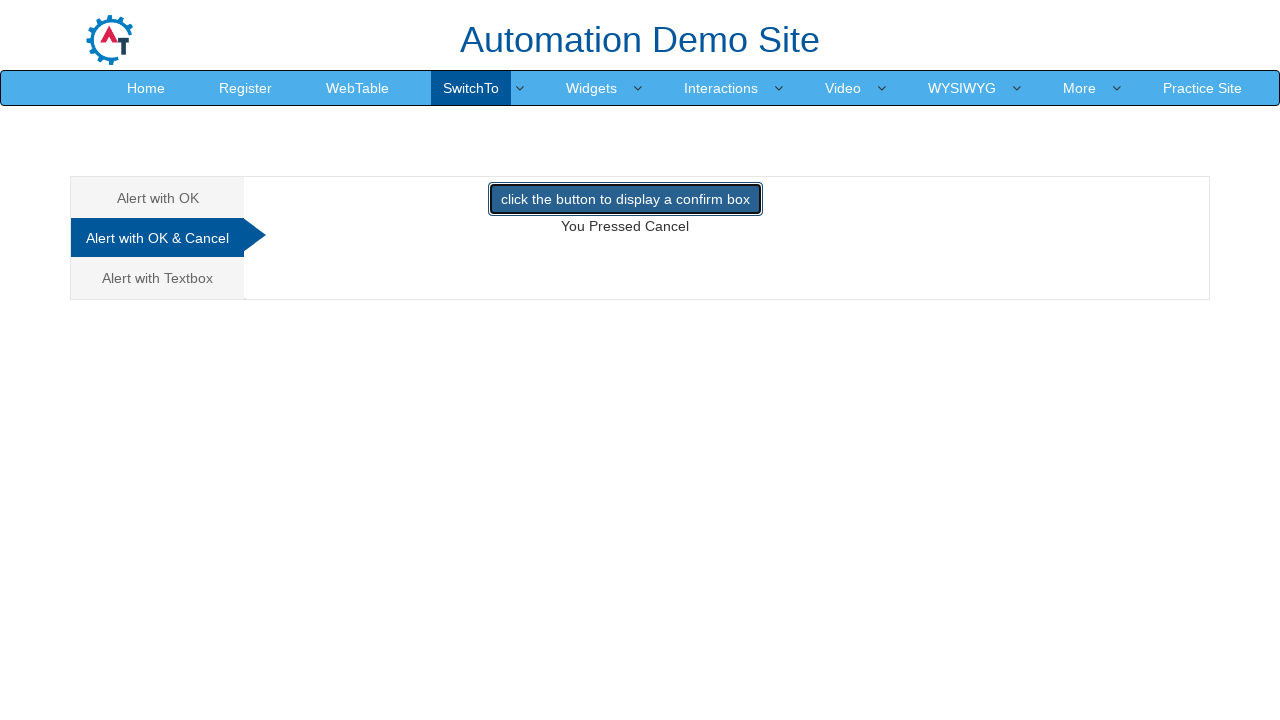

Accepted the confirm dialog by clicking OK at (625, 199) on xpath=//div[@id='CancelTab']/button
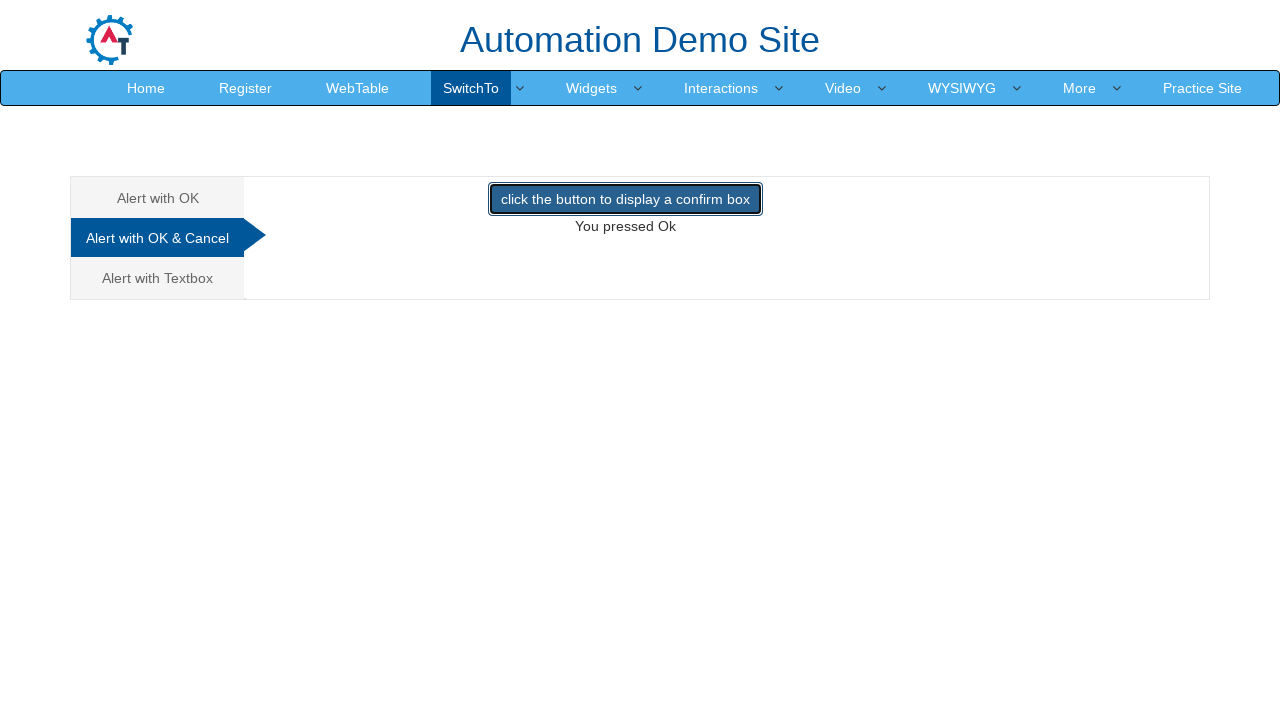

Waited for and verified result message after accepting dialog
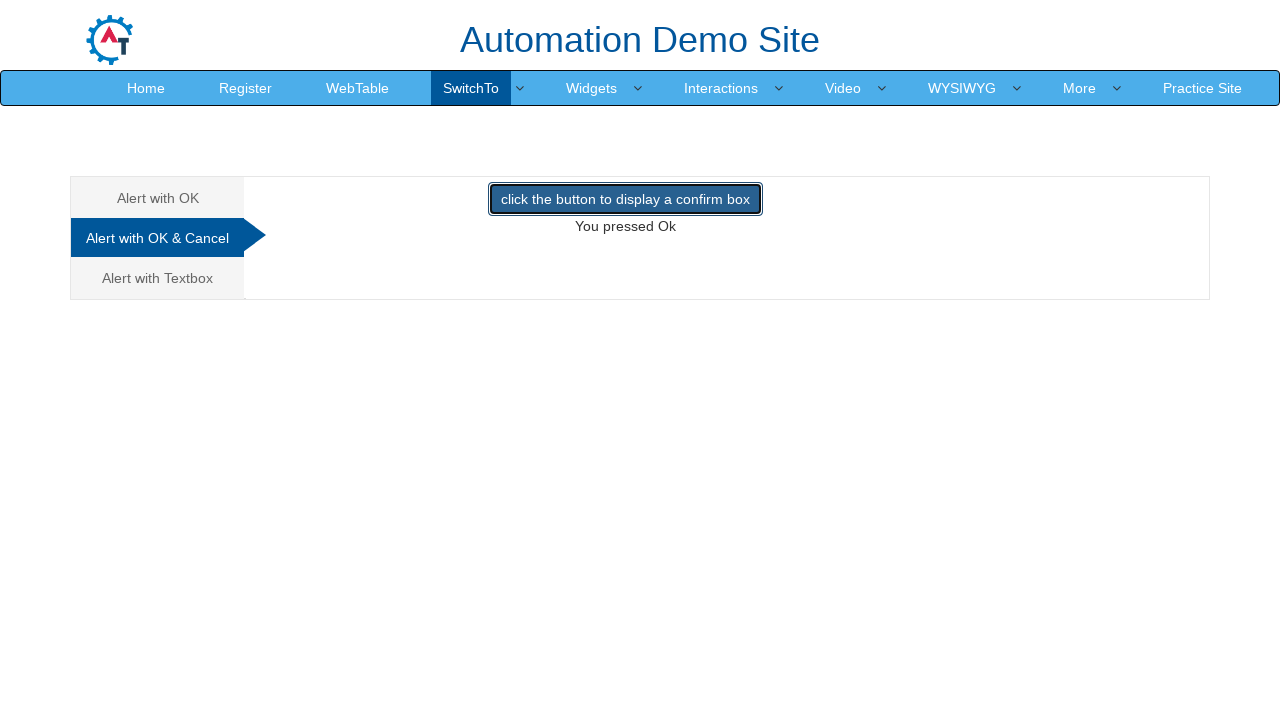

Clicked button to trigger second confirm dialog and dismissed it at (625, 199) on xpath=//div[@id='CancelTab']/button
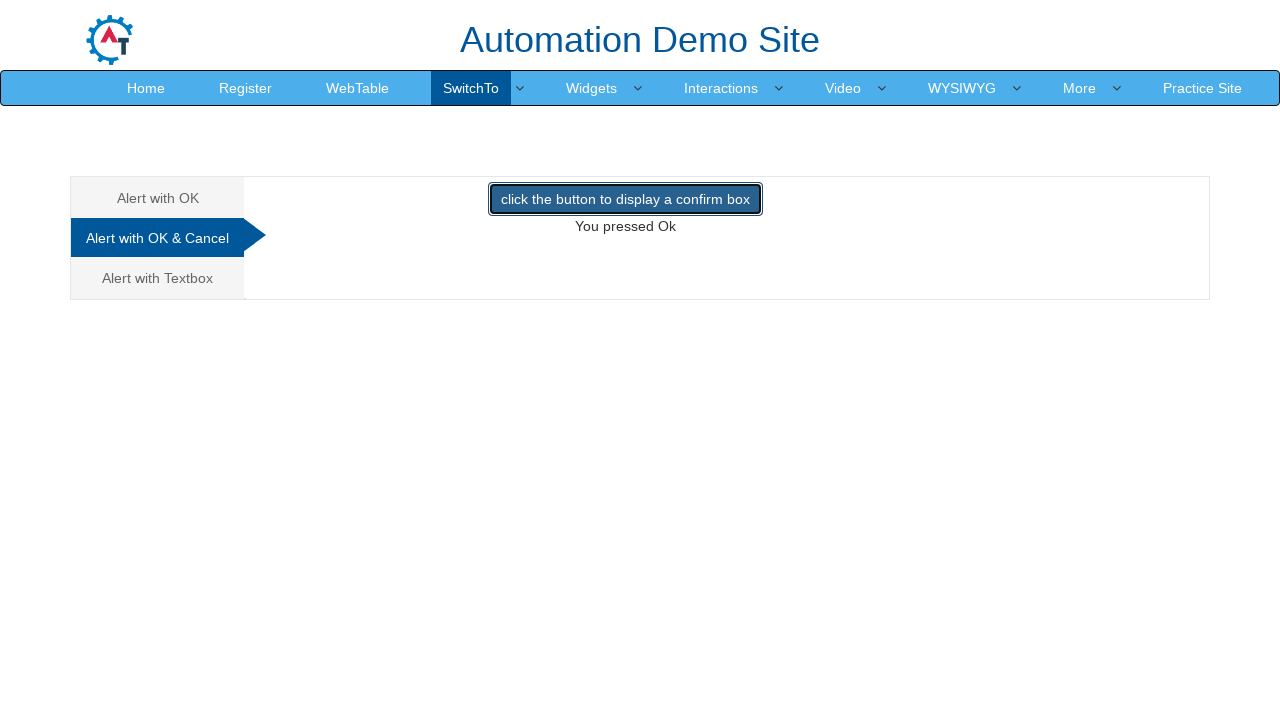

Waited for and verified result message after dismissing dialog
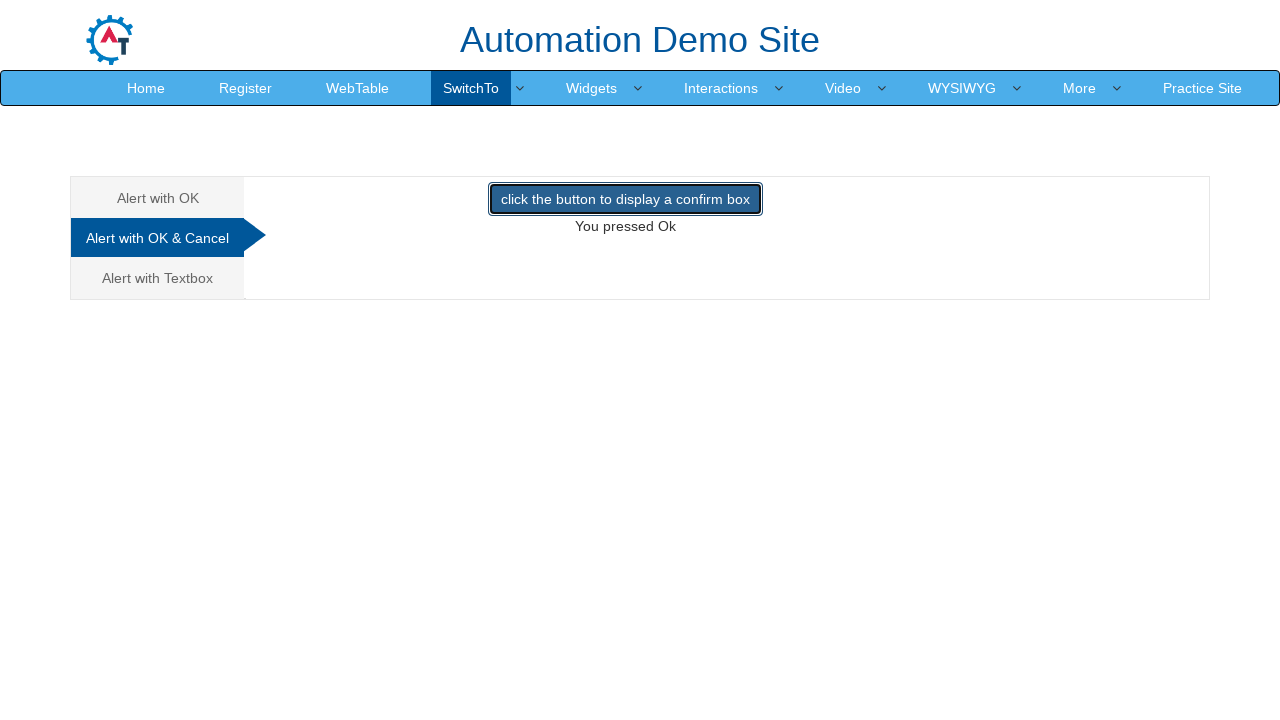

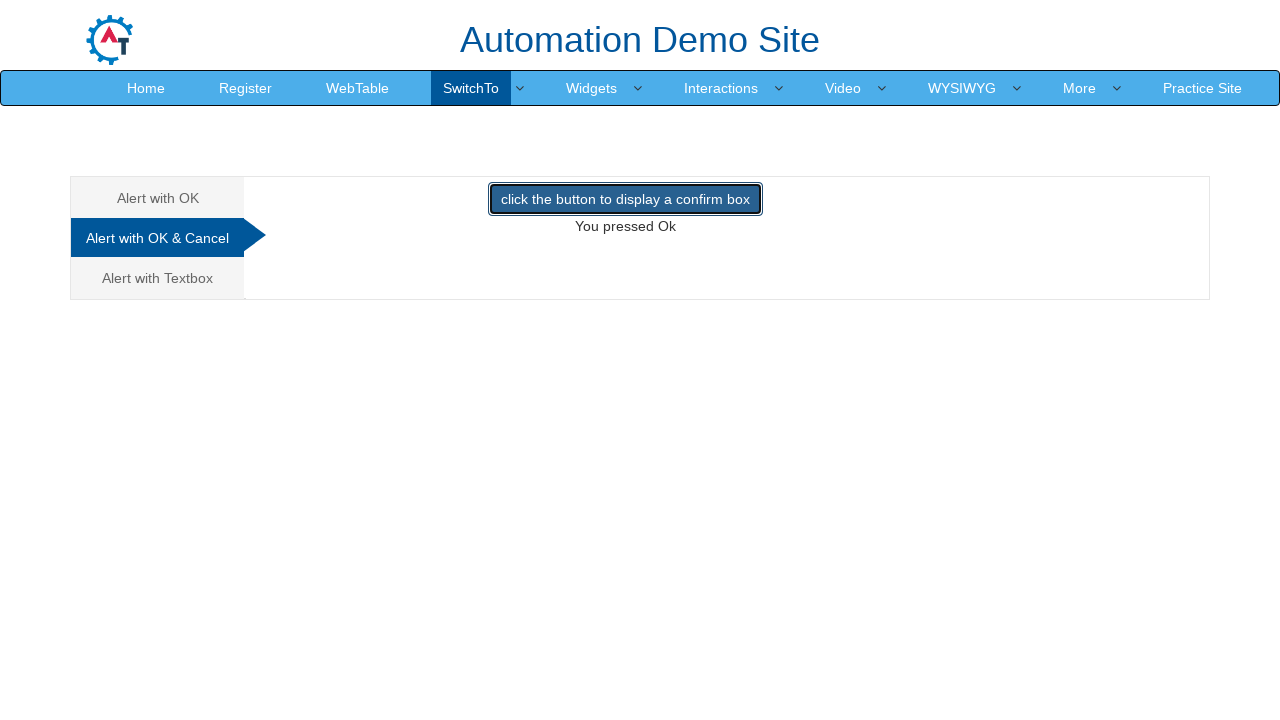